Navigates to the Rahul Shetty Academy Selenium Practice page and verifies it loads successfully

Starting URL: https://rahulshettyacademy.com/seleniumPractise/#/

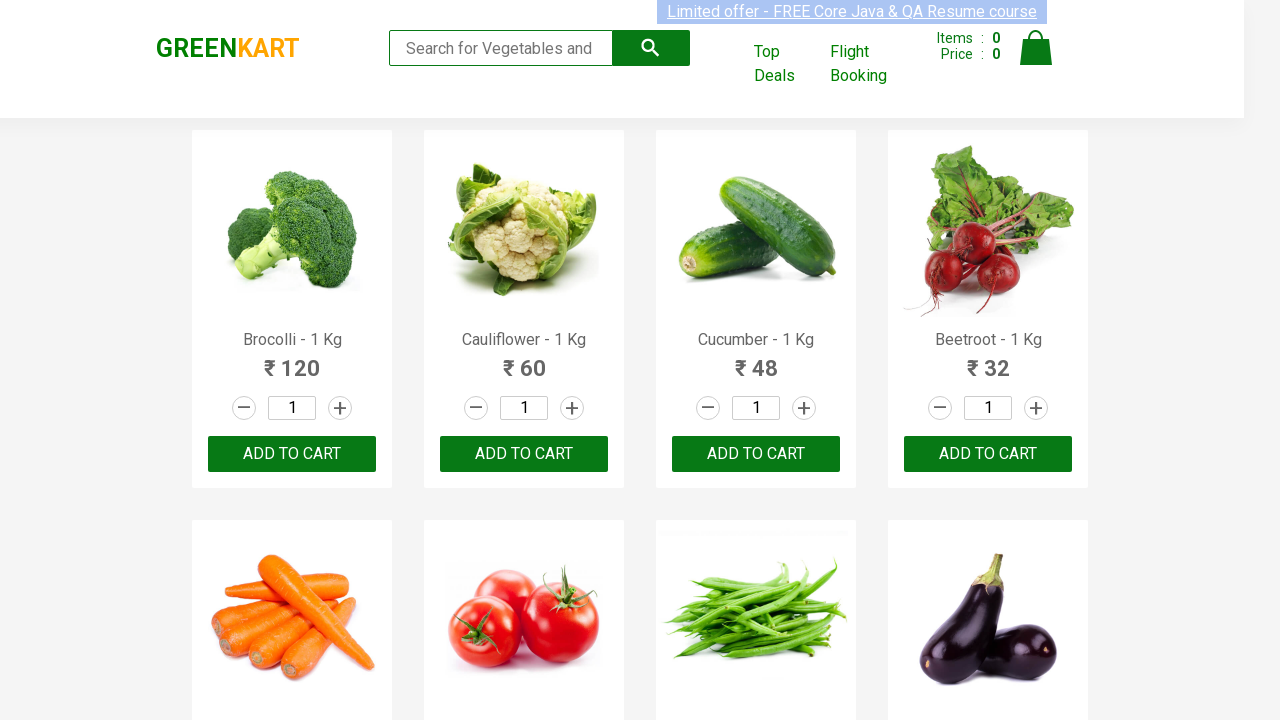

Waited for brand element to load, confirming Rahul Shetty Academy Selenium Practice page has loaded successfully
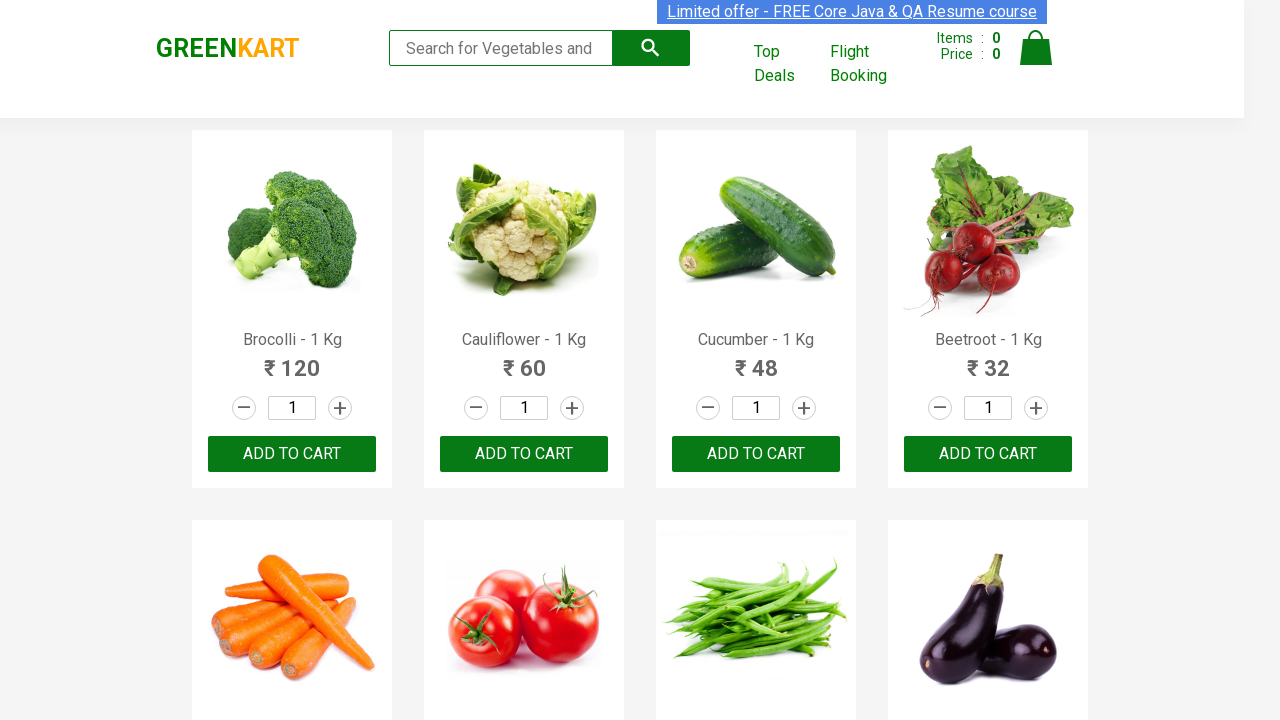

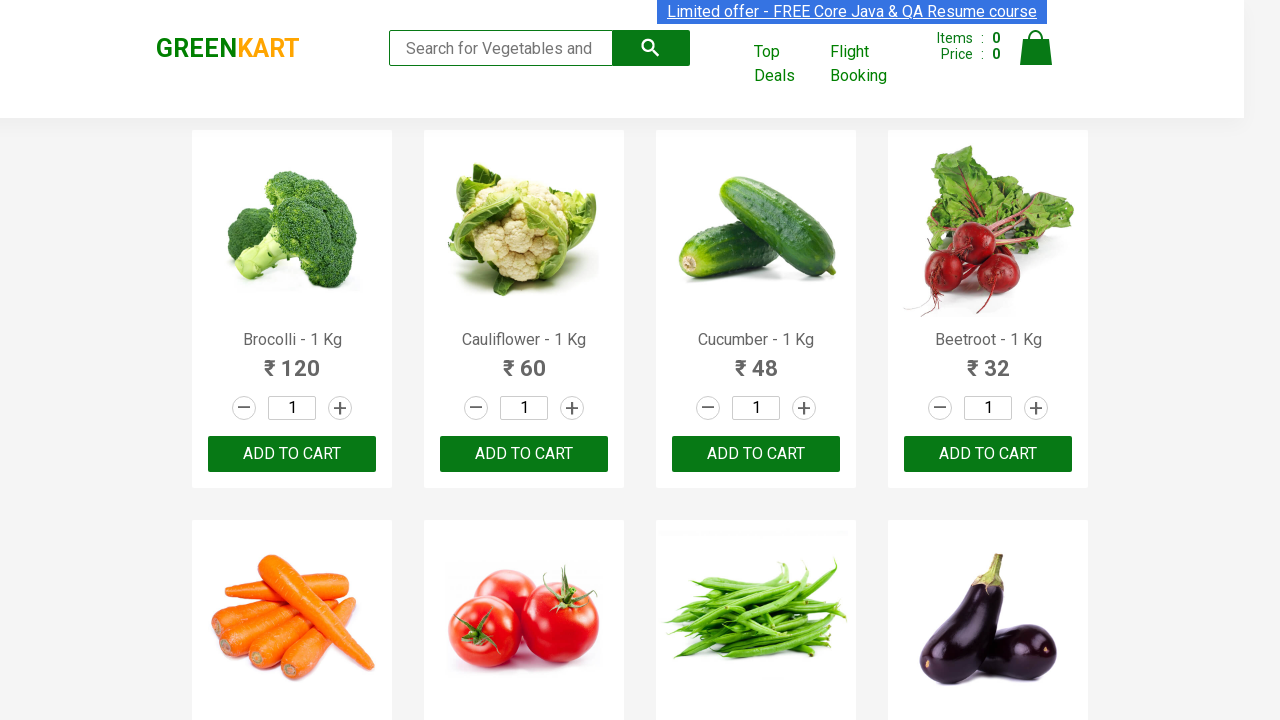